Tests various alert interactions including simple alerts, confirmation alerts, and prompt alerts on a demo page

Starting URL: https://www.leafground.com/alert.xhtml

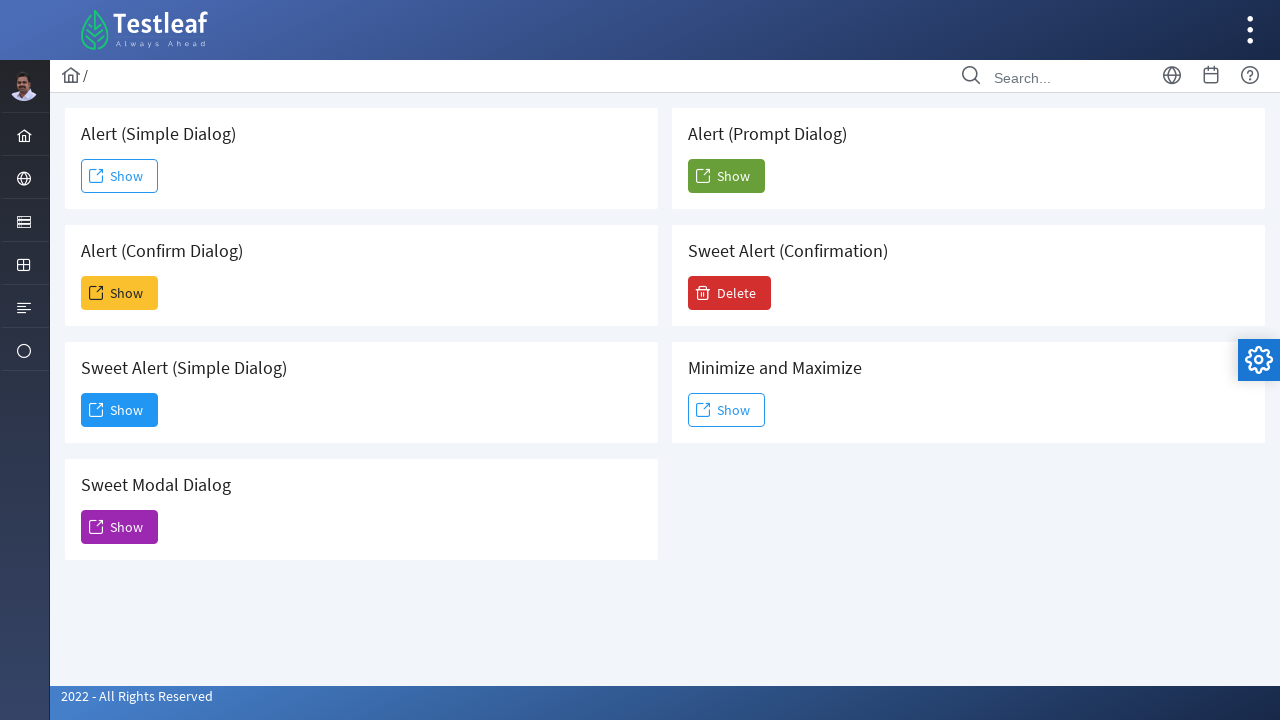

Clicked simple alert button at (120, 176) on (//span[@class='ui-button-text ui-c'])[1]
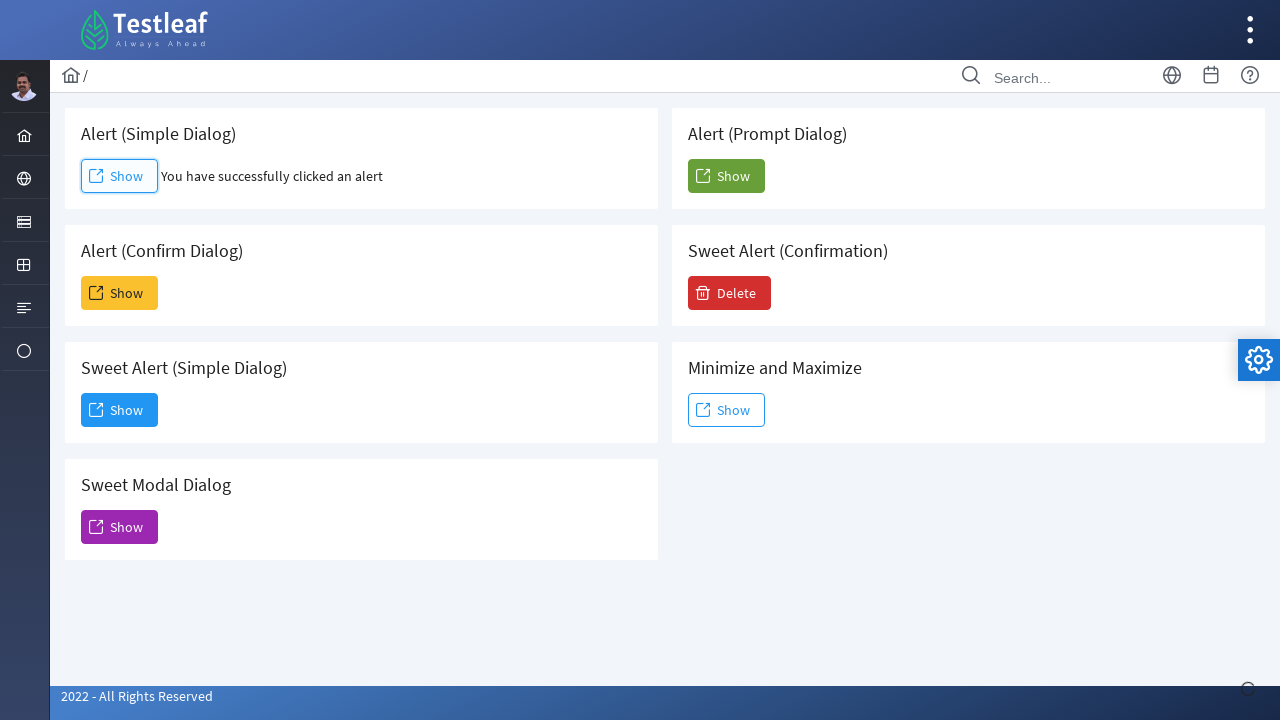

Set up dialog handler to accept simple alert
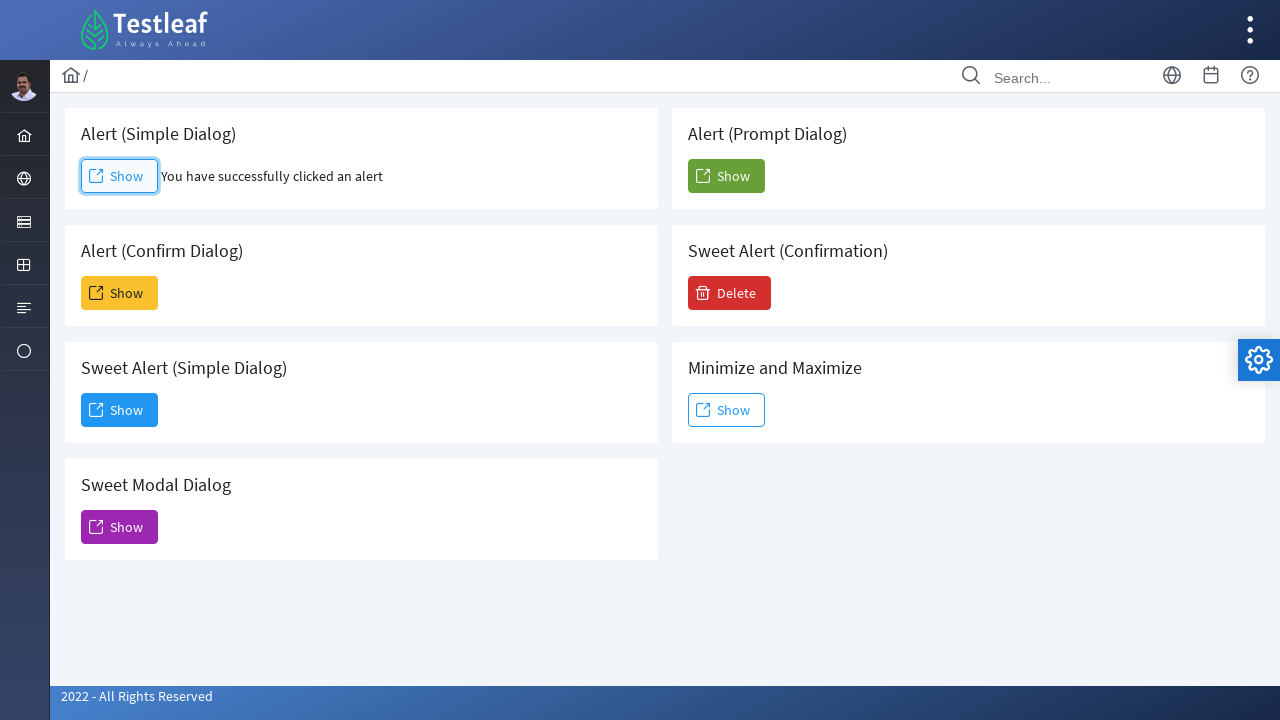

Clicked confirmation alert button at (120, 293) on (//span[@class='ui-button-text ui-c'])[2]
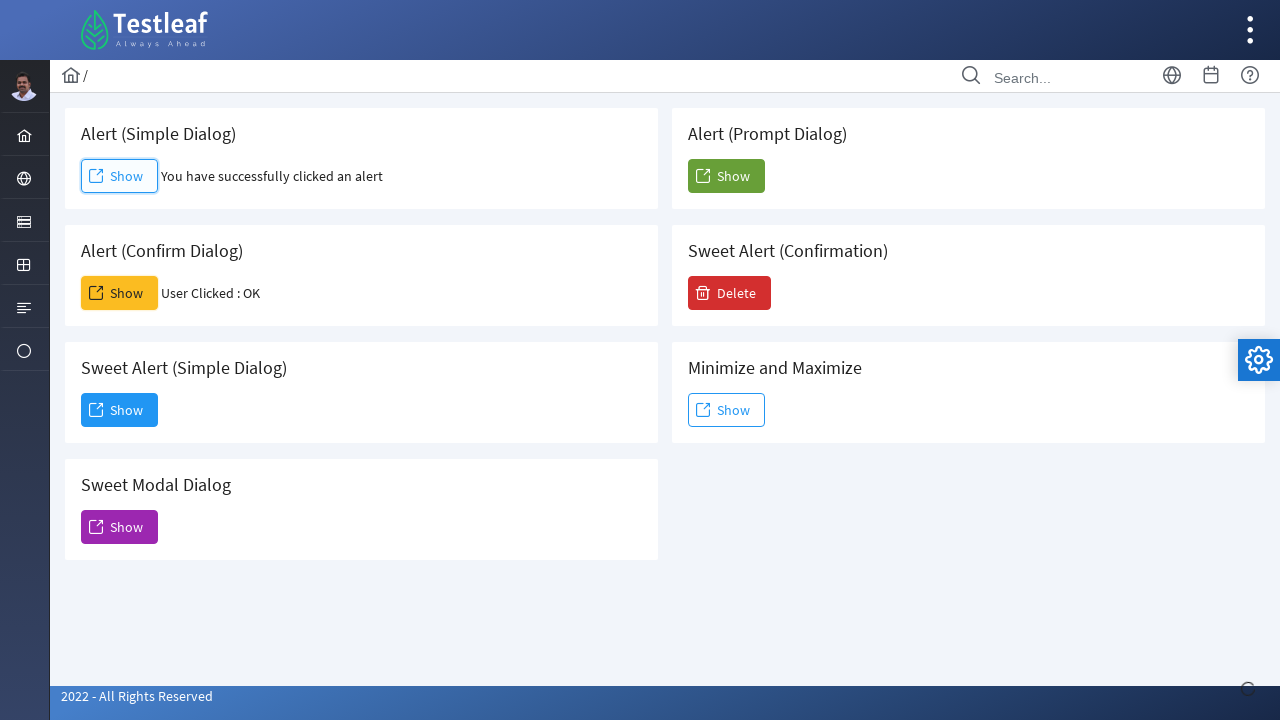

Clicked prompt alert button at (726, 176) on (//span[@class='ui-button-text ui-c'])[6]
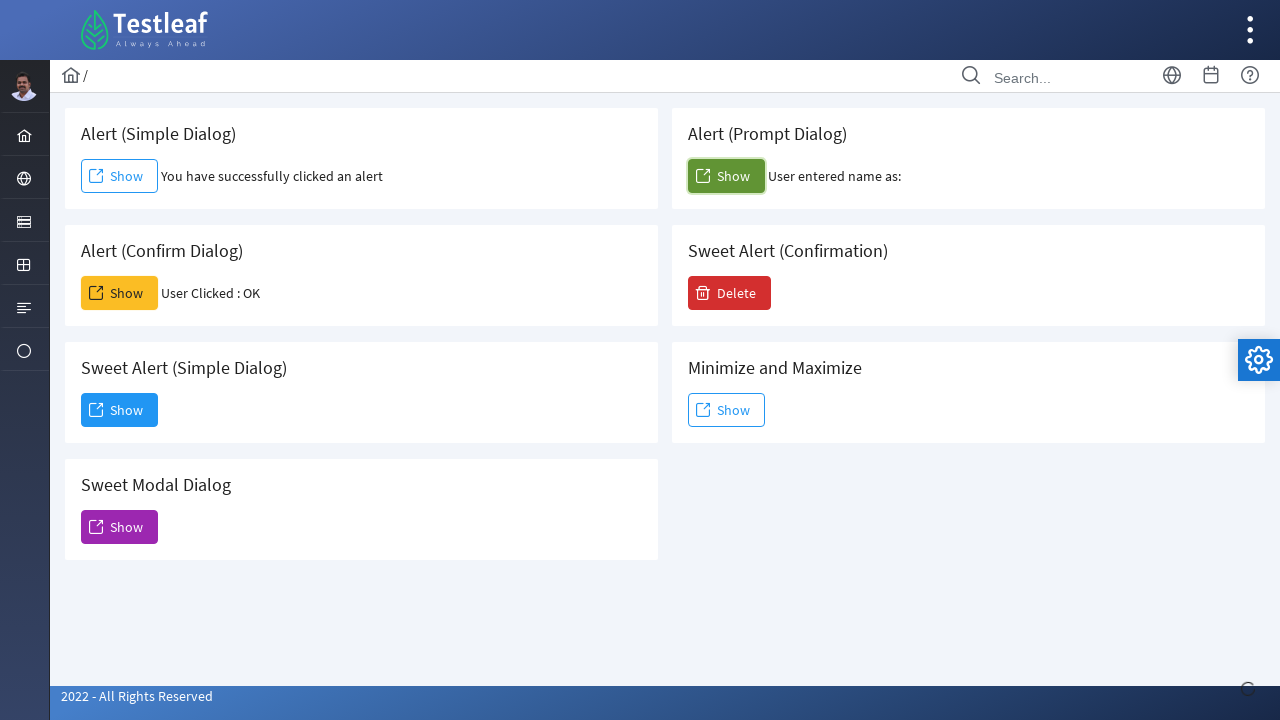

Set up dialog handler to accept prompt alert with text 'Testleaf chennai'
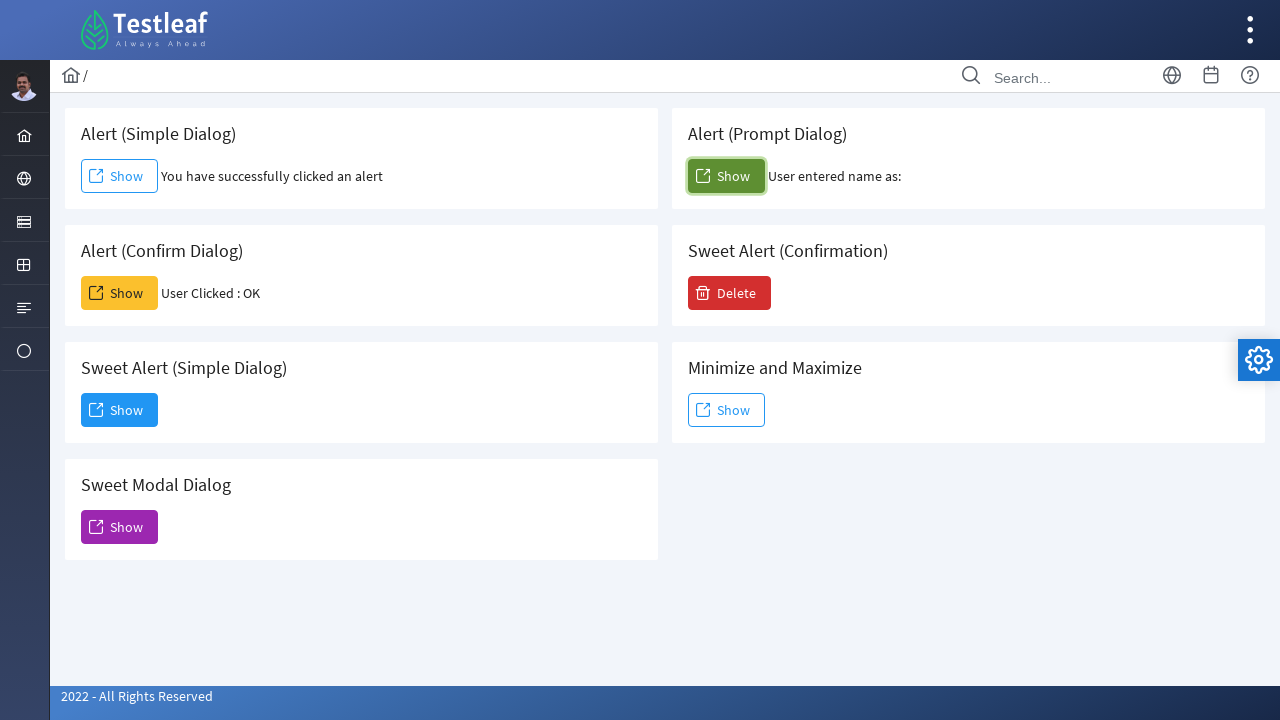

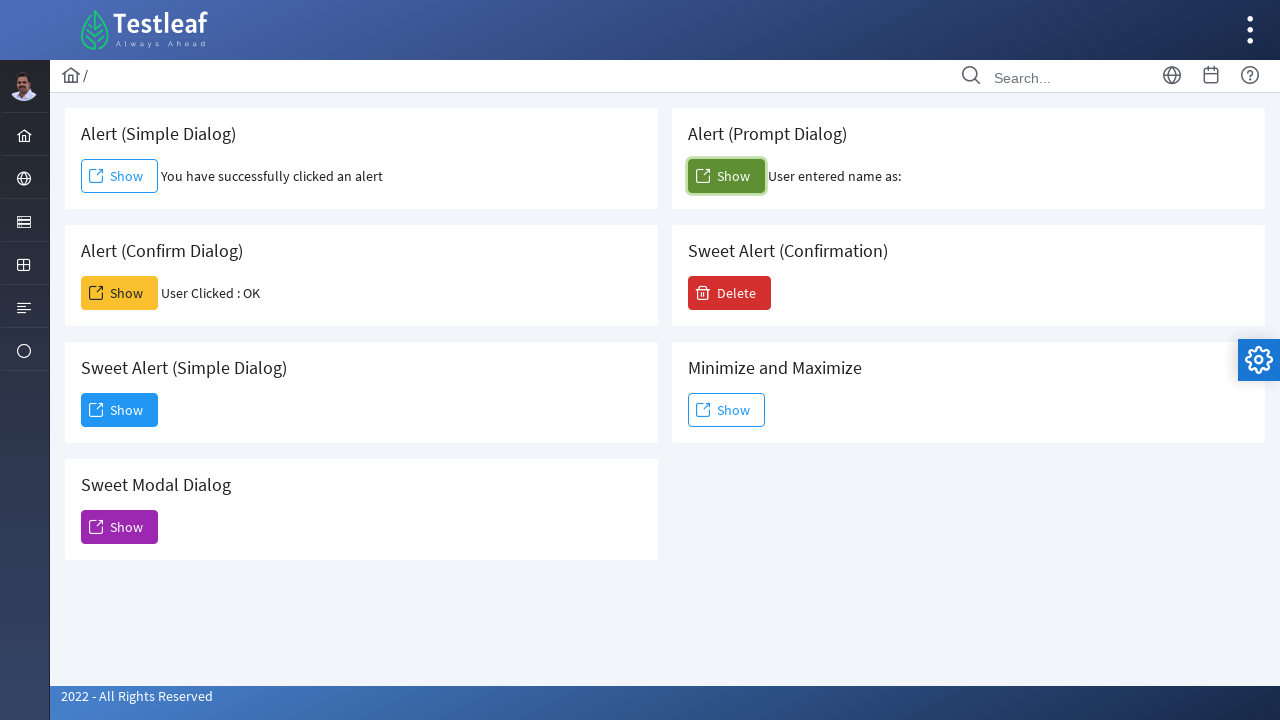